Demonstrates browser window handling by clicking a footer link that opens a new window, then switching between the parent and child windows to verify navigation works correctly.

Starting URL: https://accounts.google.com/signup

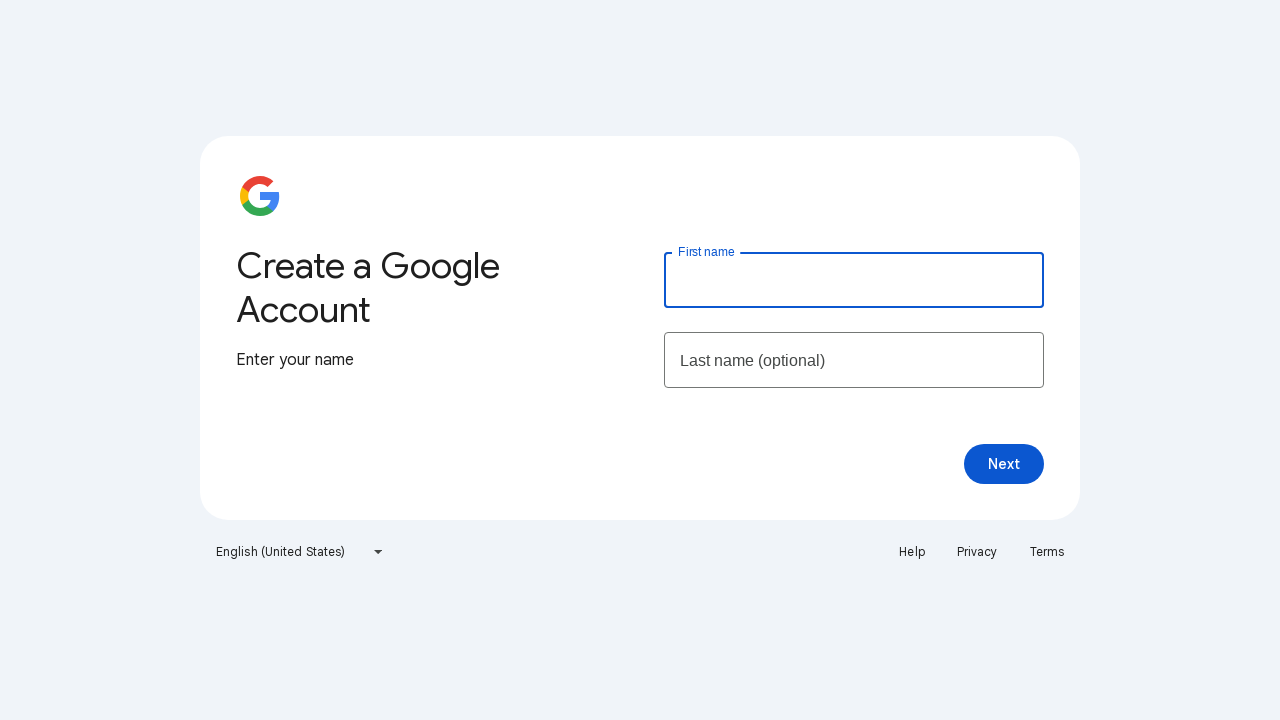

Clicked first footer link which opened a new window at (912, 552) on footer ul li:first-child a
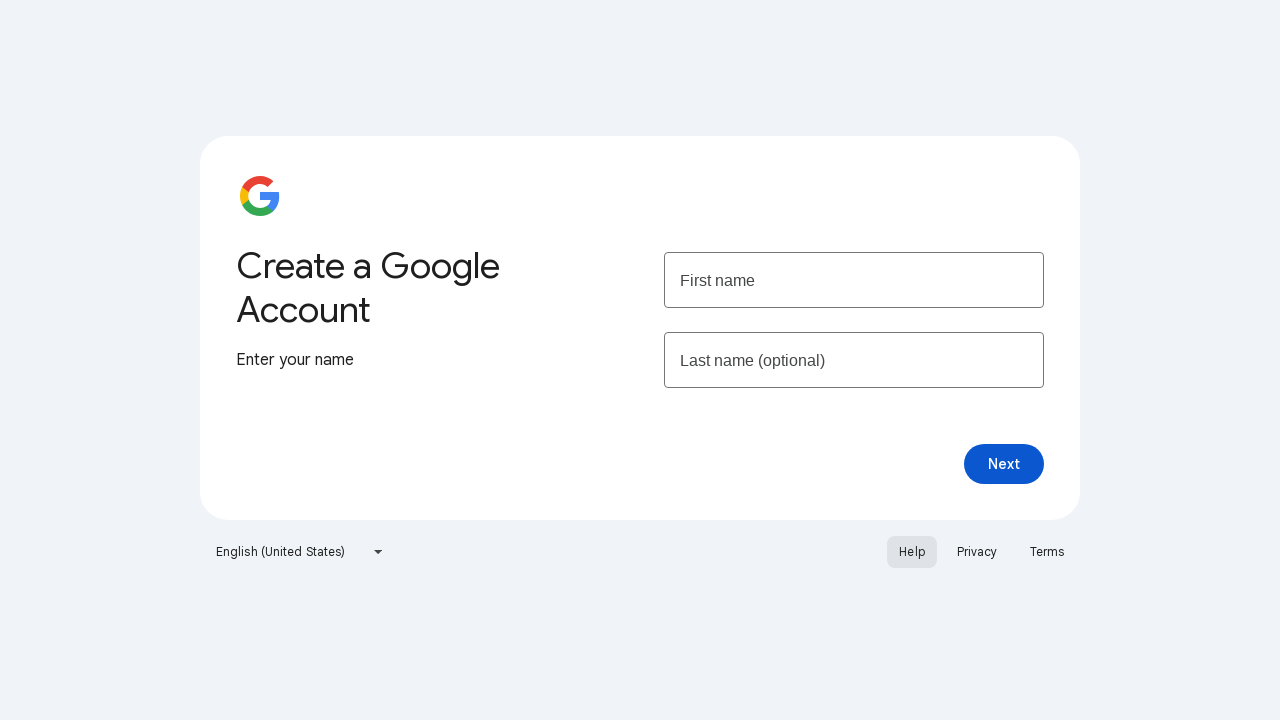

Retrieved reference to newly opened child window
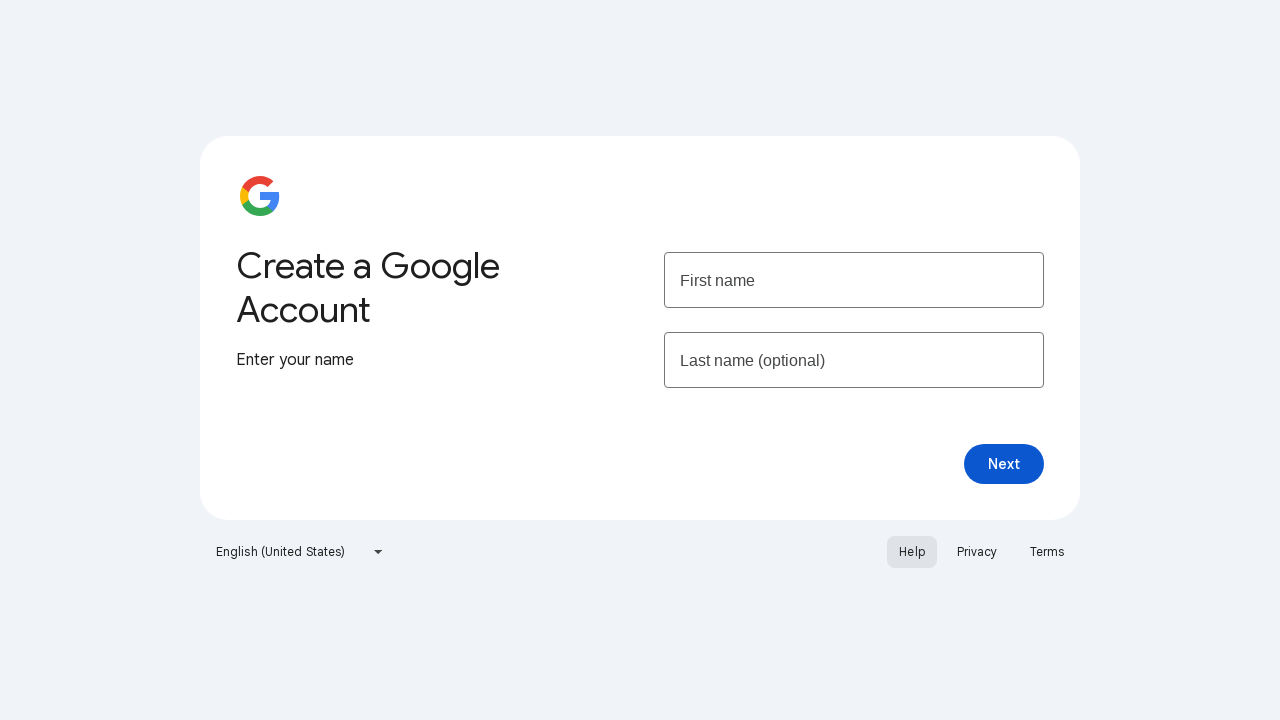

Child window finished loading
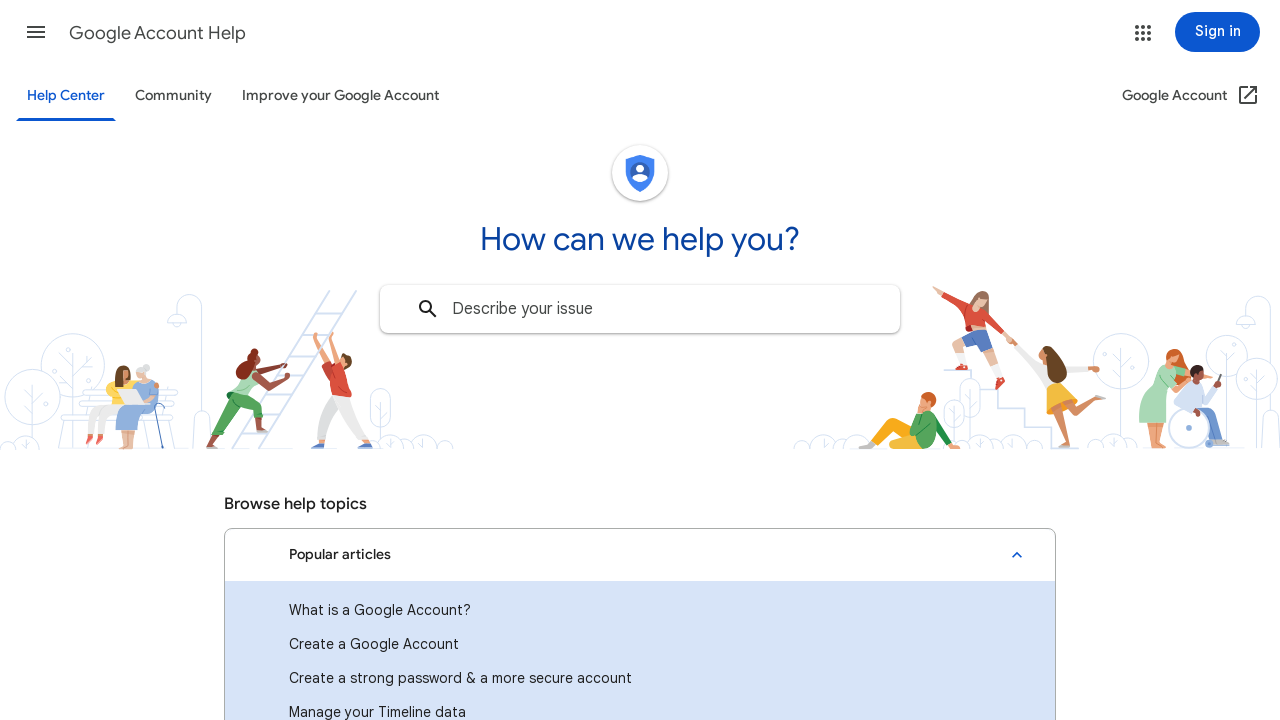

Switched focus back to parent window
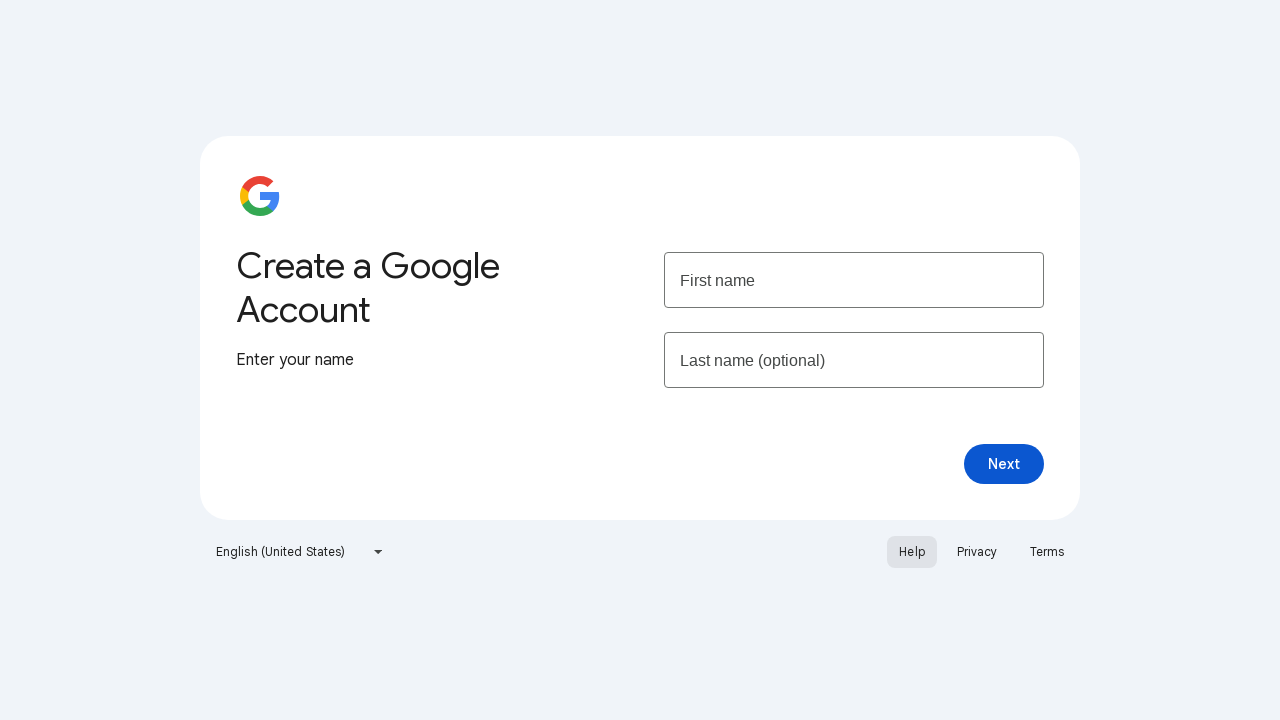

Closed the child window
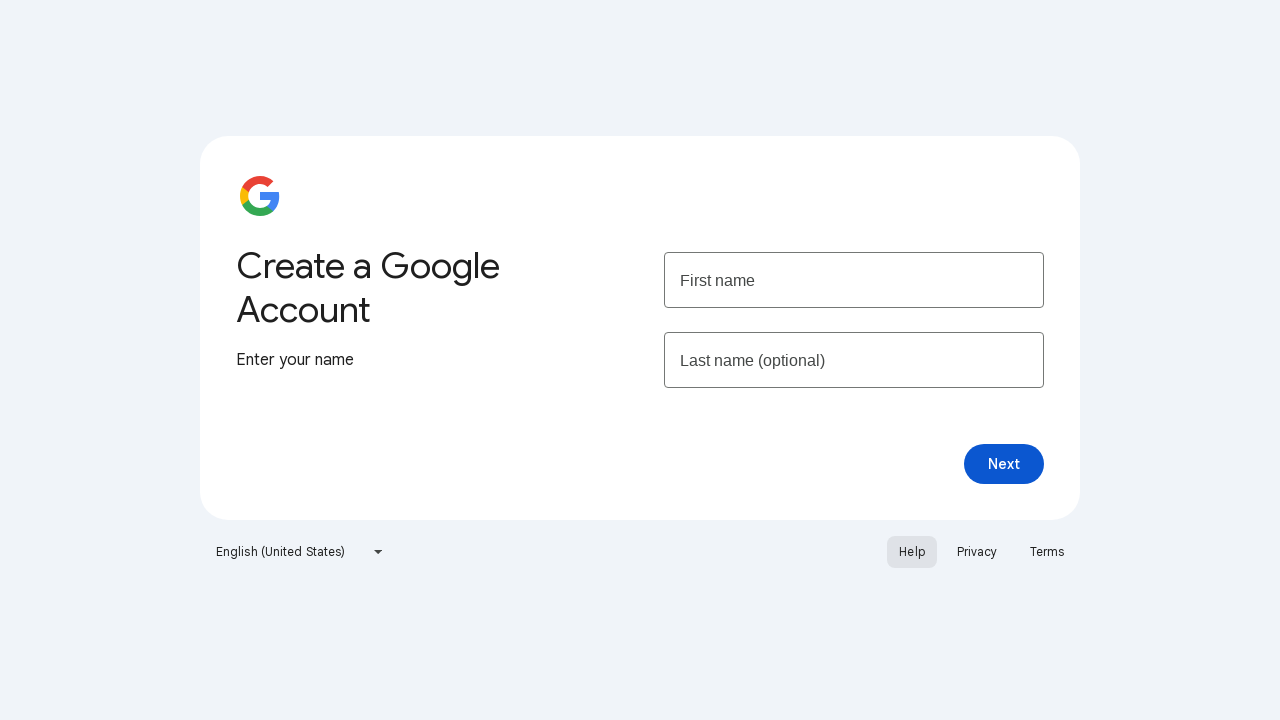

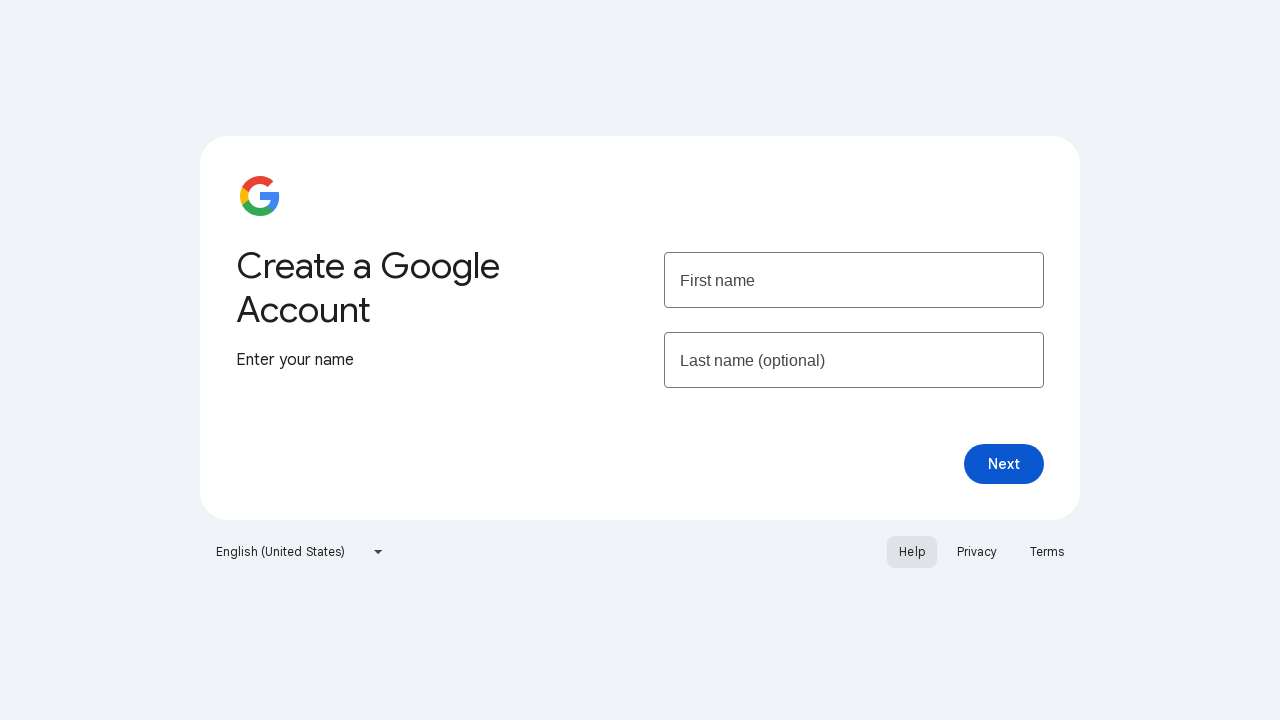